Tests the search functionality on python.org by entering "pycon" in the search box, clicking the search button, and verifying search results appear.

Starting URL: https://www.python.org

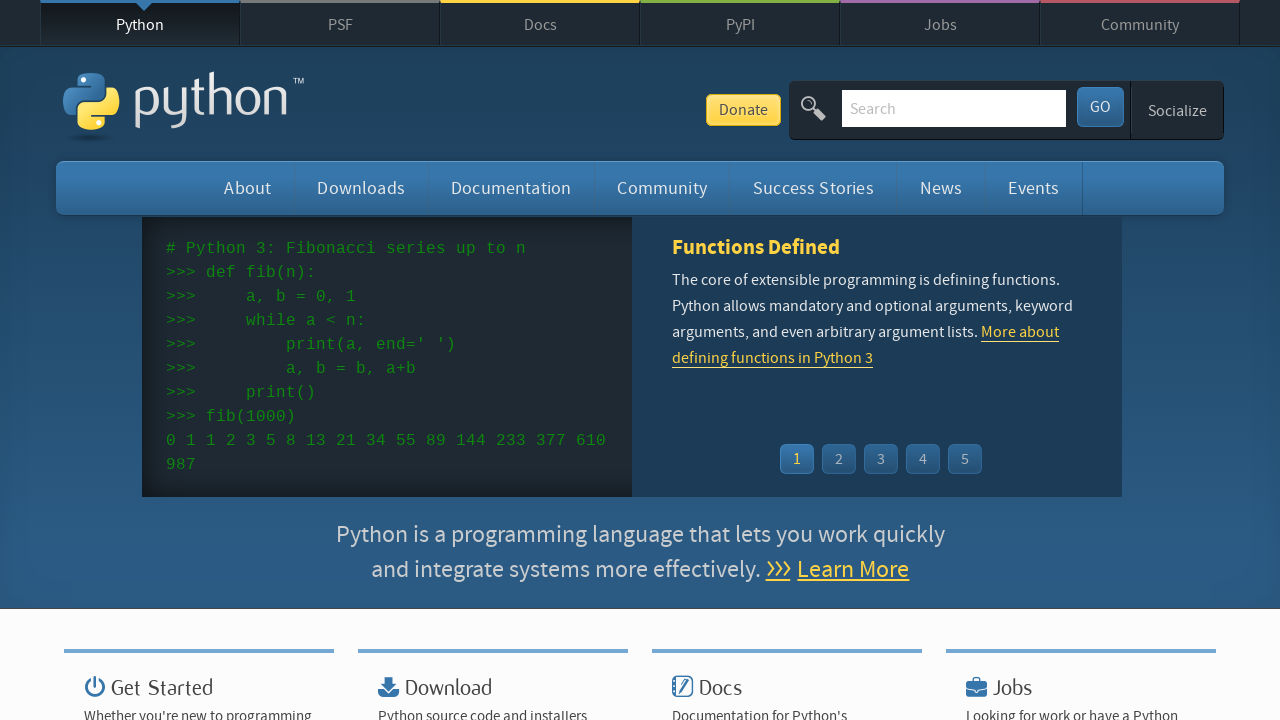

Verified that python.org page title contains 'Python'
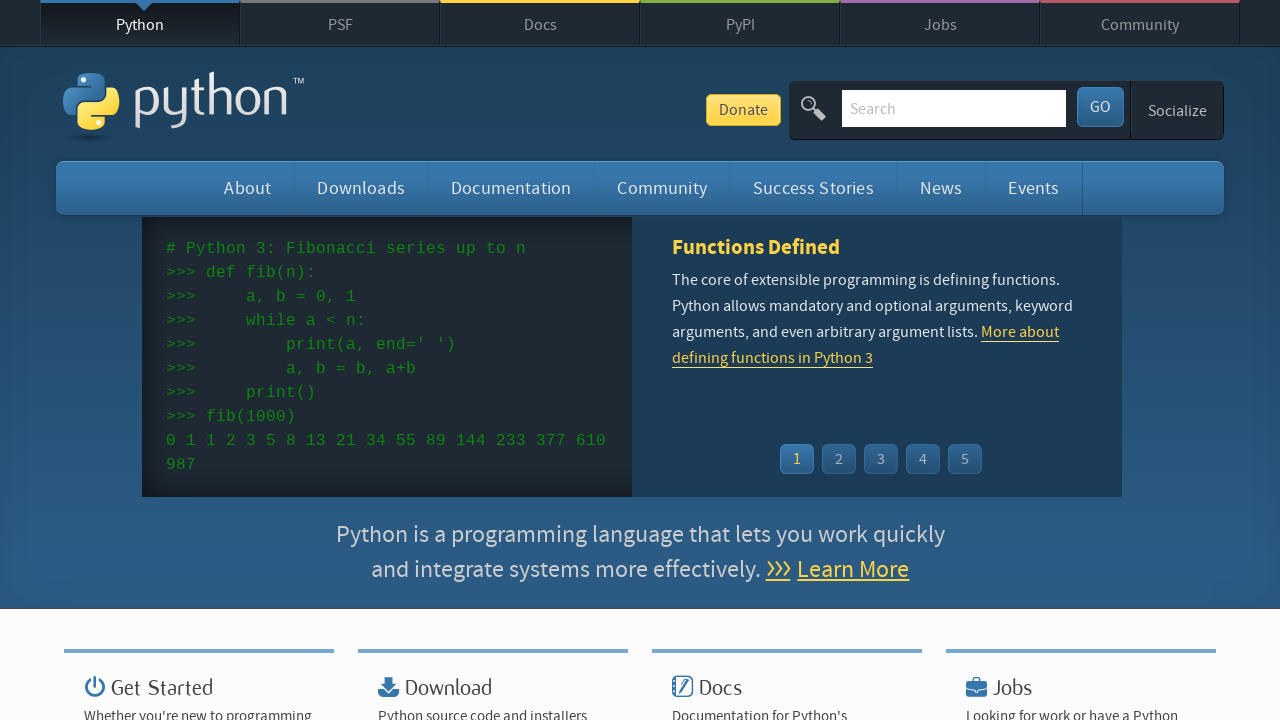

Filled search box with 'pycon' on input[name='q']
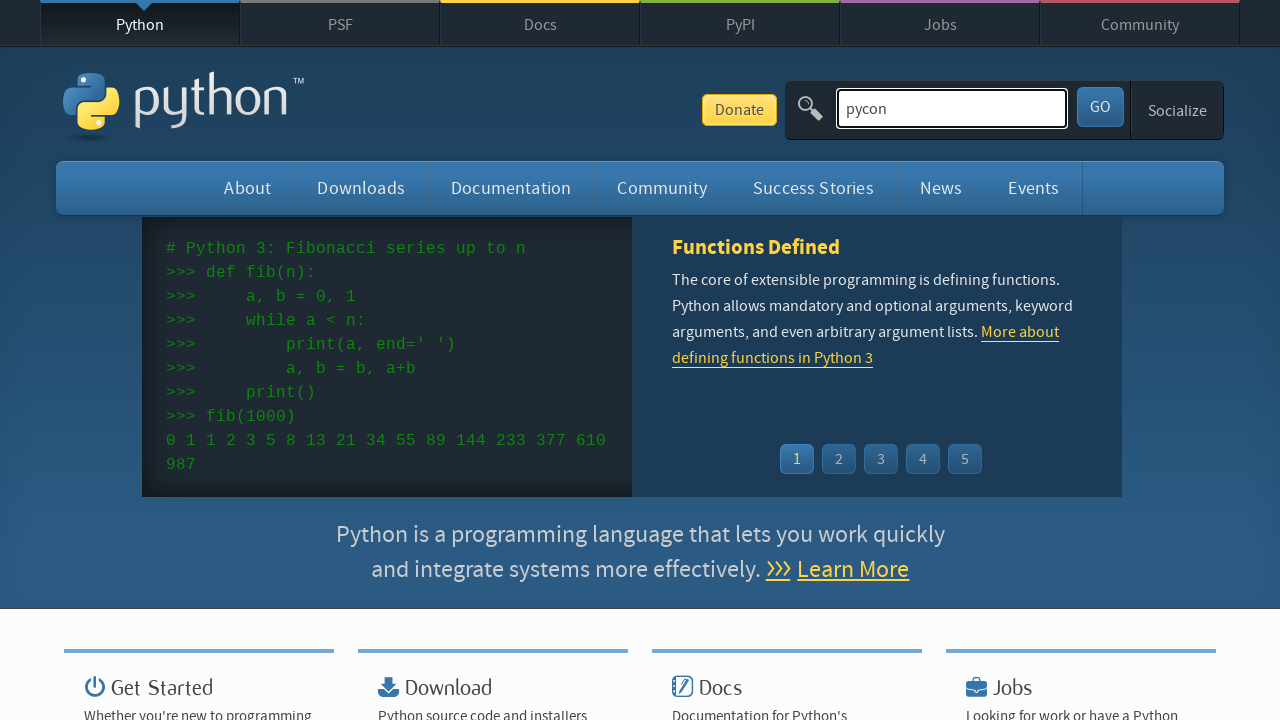

Clicked search button to search for 'pycon' at (1100, 107) on button[id='submit']
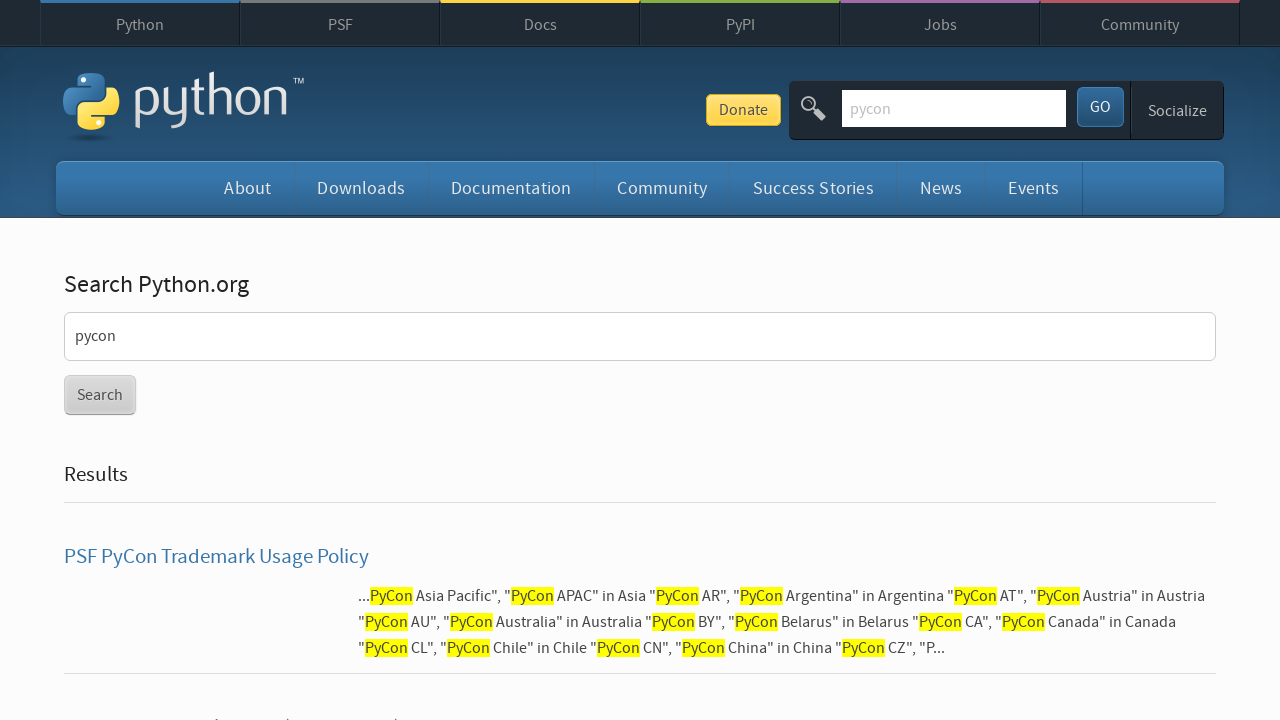

Search results loaded successfully
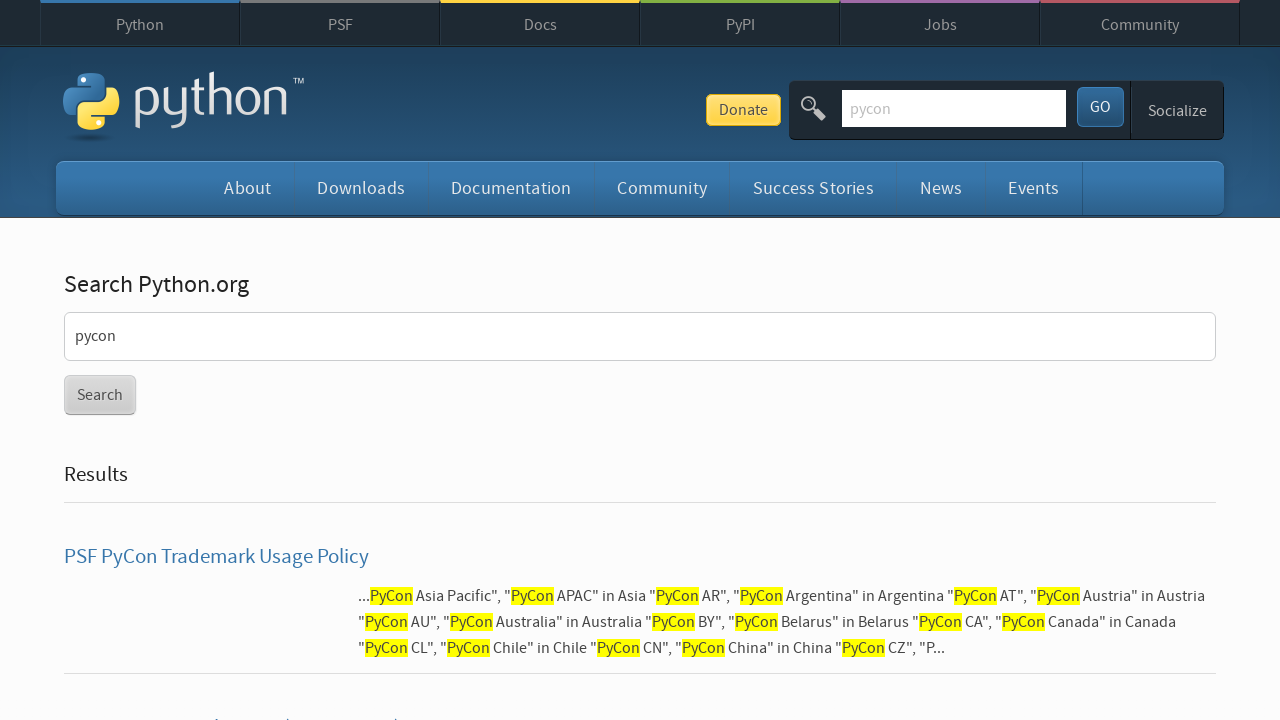

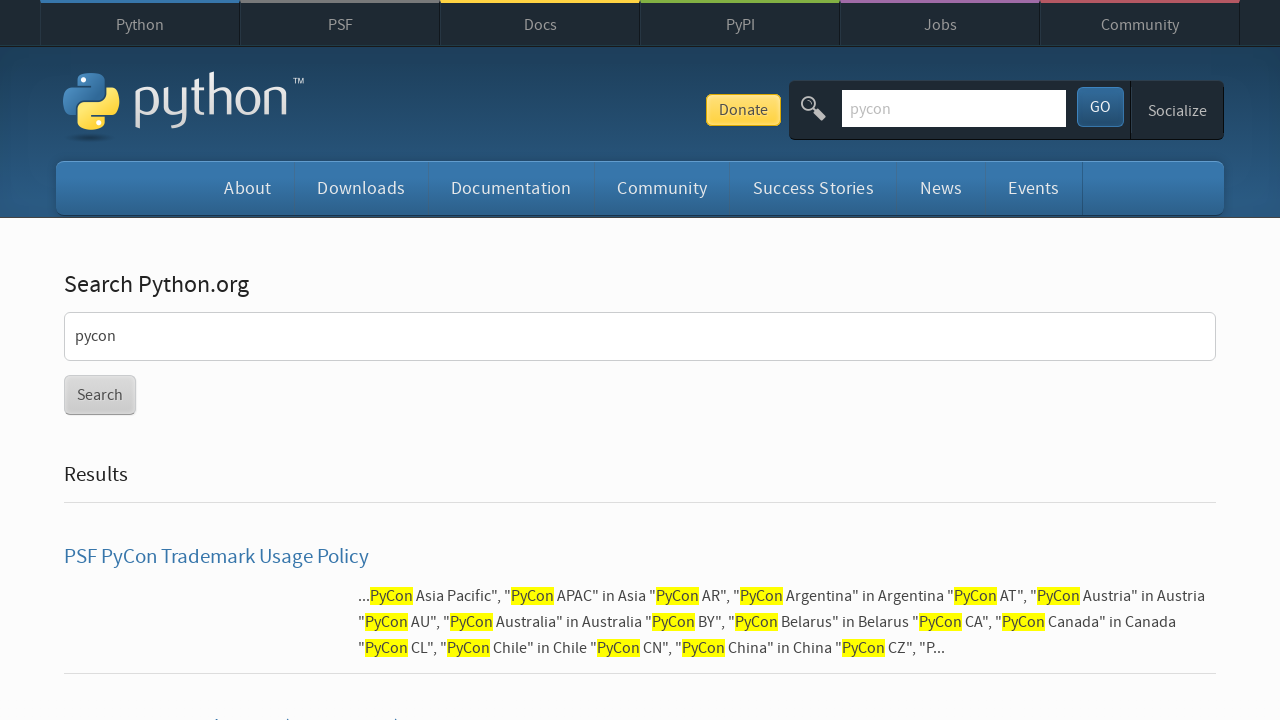